Navigates to a search results page and verifies the URL matches the expected search parameters

Starting URL: https://buyme.co.il/search?budget=6&category=16&region=11

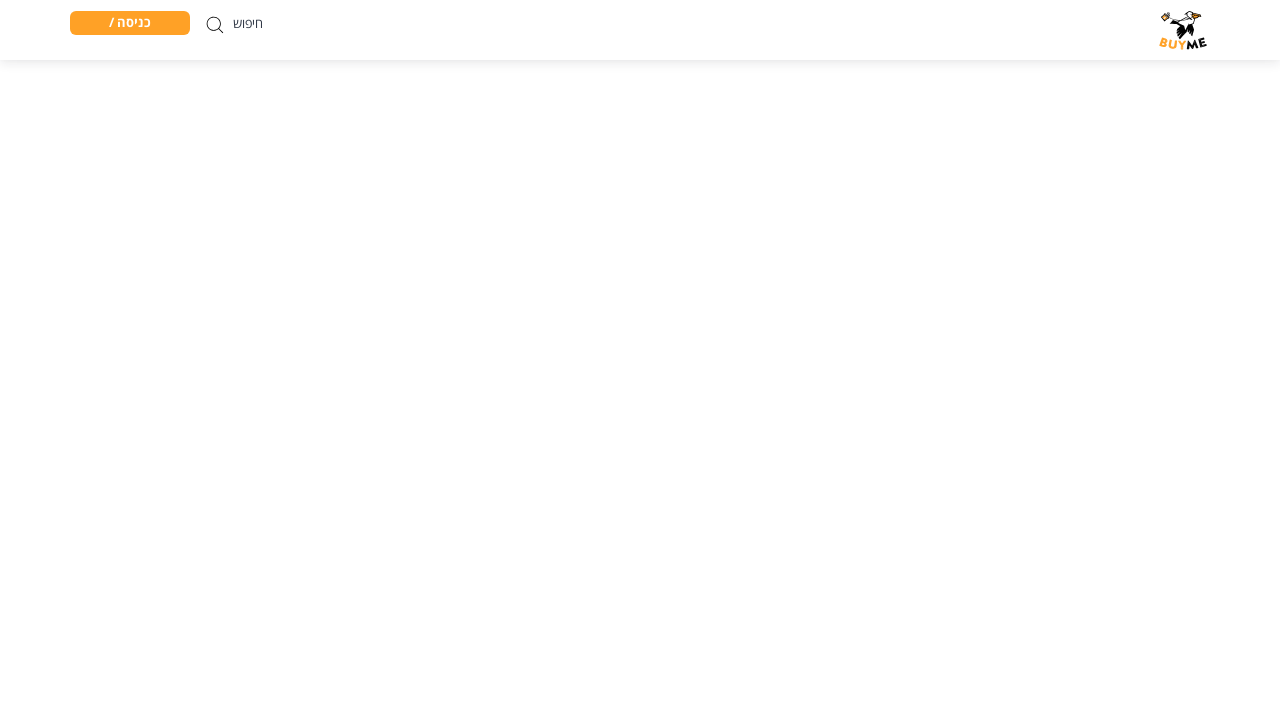

Retrieved current page URL
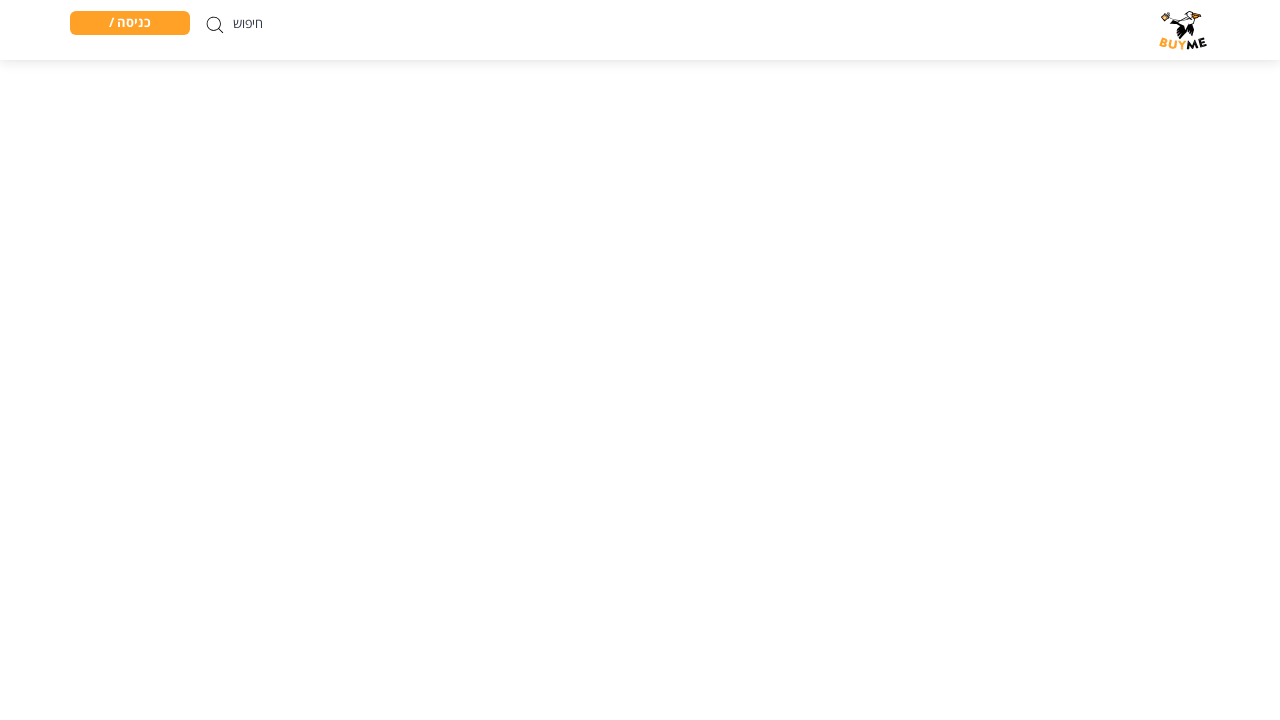

Verified URL matches expected search parameters (budget=6, category=16, region=11)
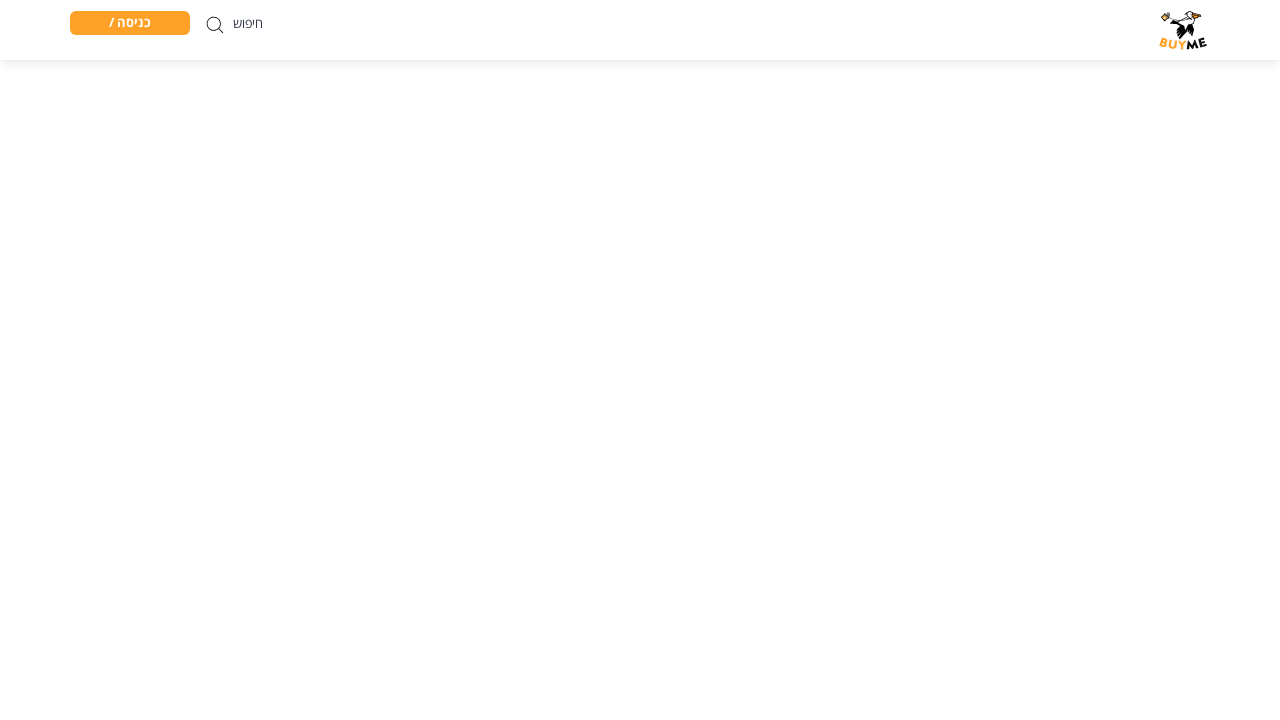

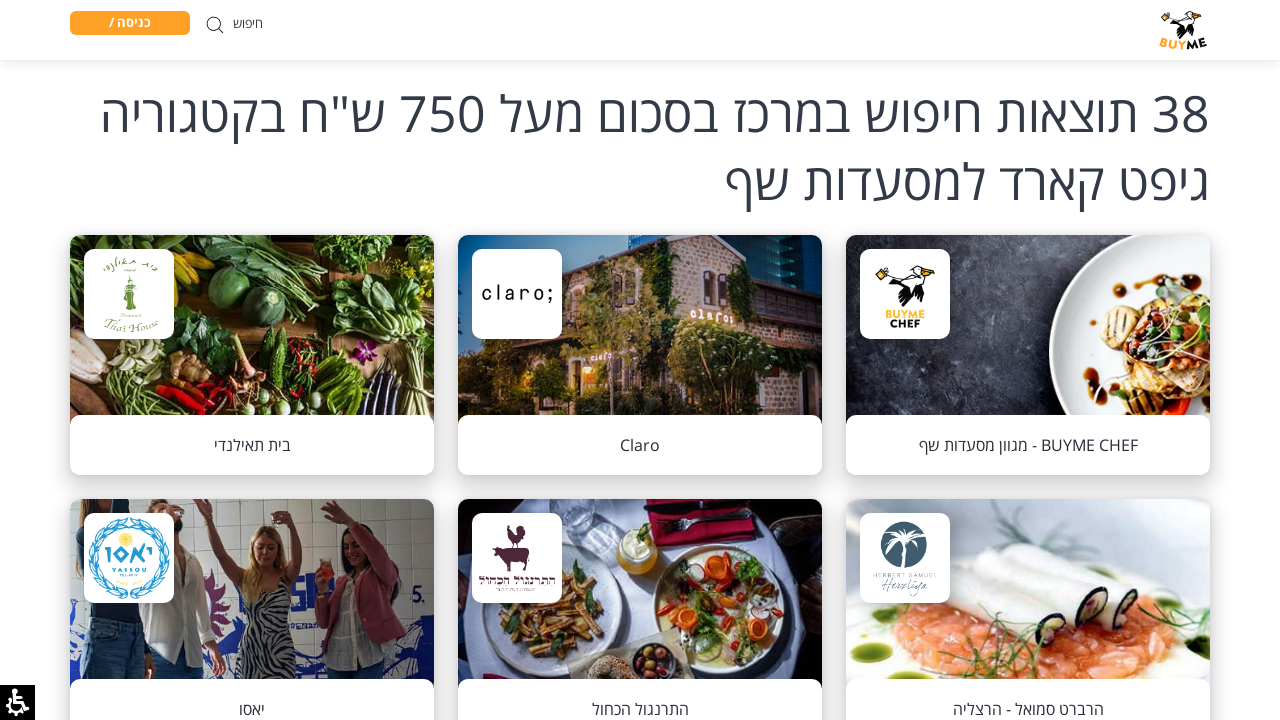